Fills out a simple form with personal information (first name, last name, city, country) and submits it

Starting URL: https://suninjuly.github.io/simple_form_find_task.html

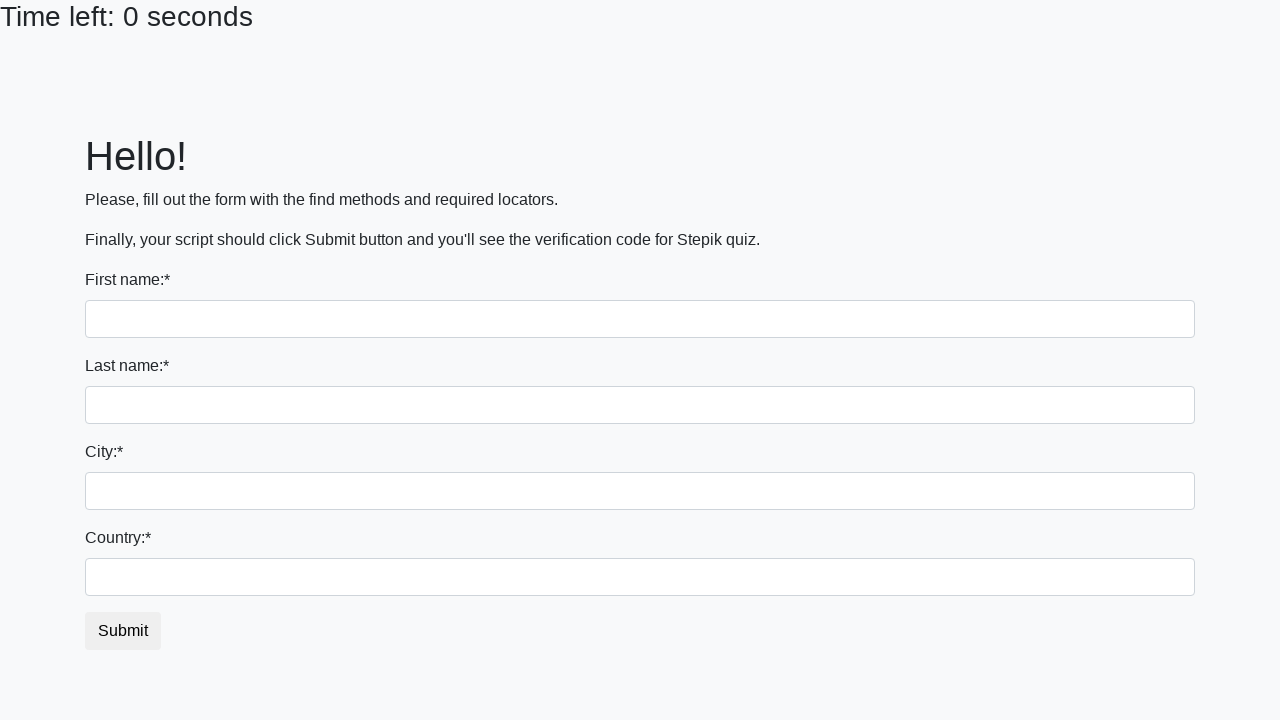

Filled first name field with 'Nikita' on input
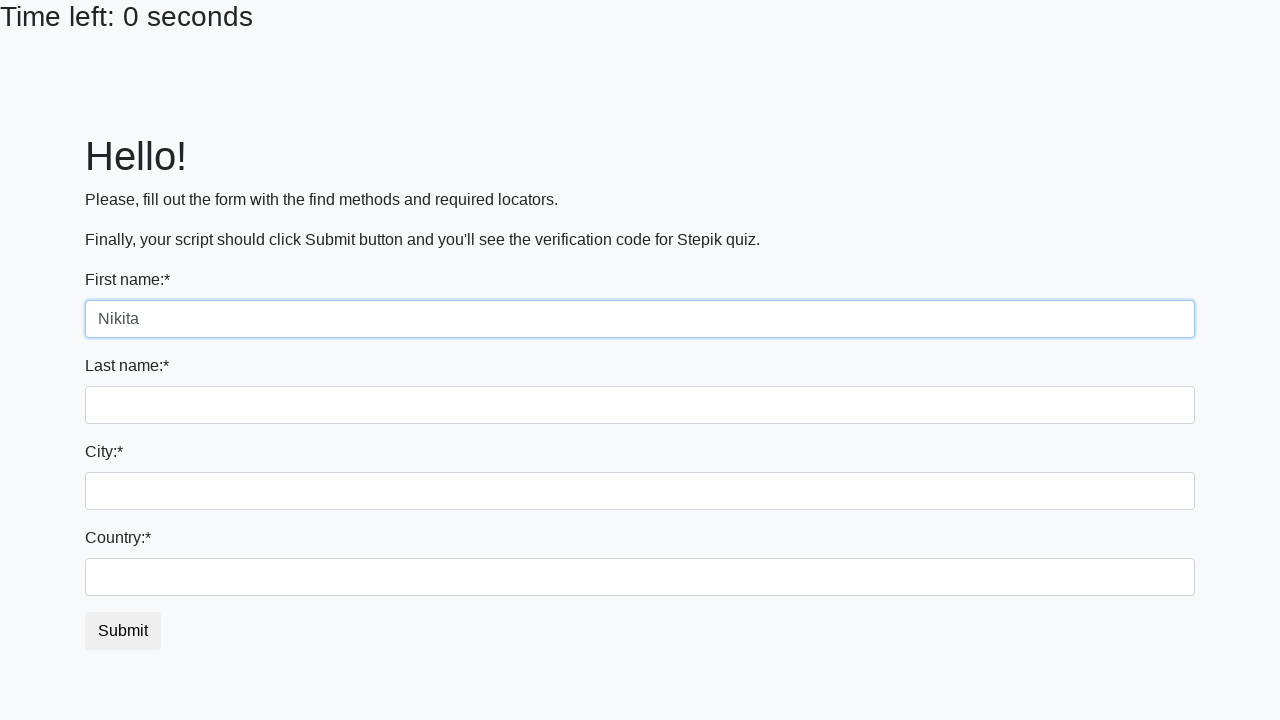

Filled last name field with 'Dolgolenko' on input[name='last_name']
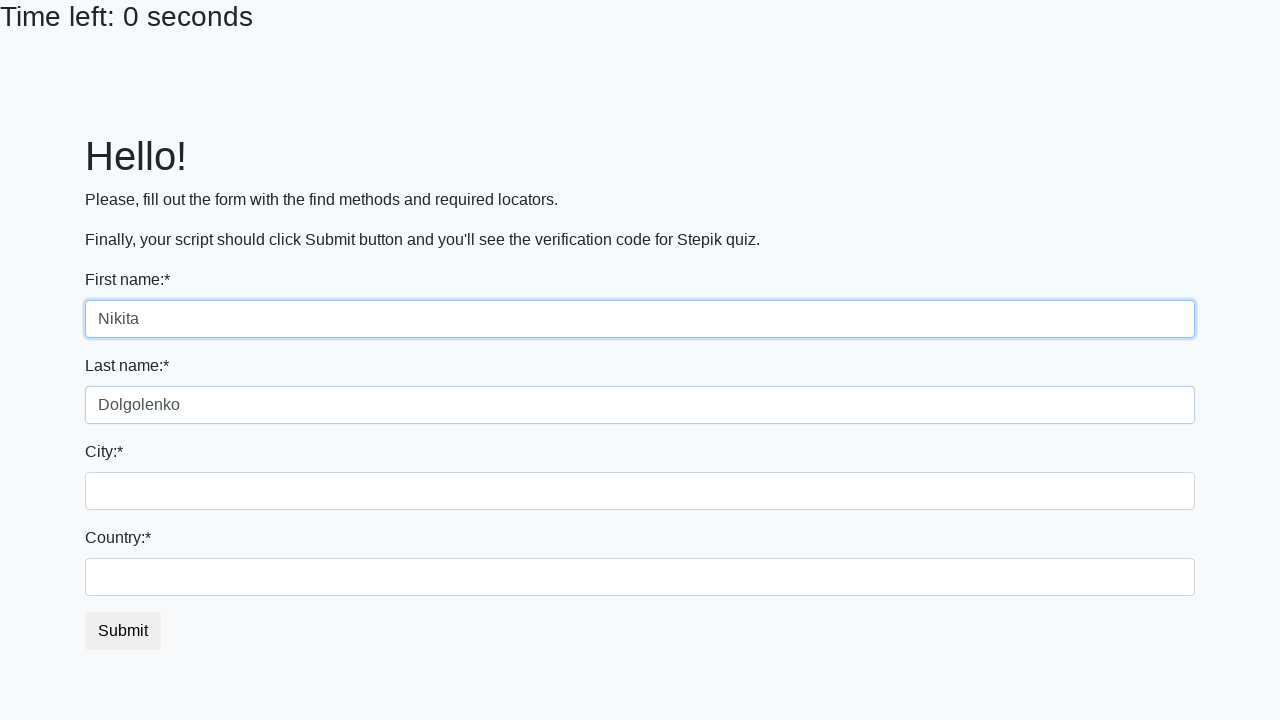

Filled city field with 'Kostroma' on .form-control.city
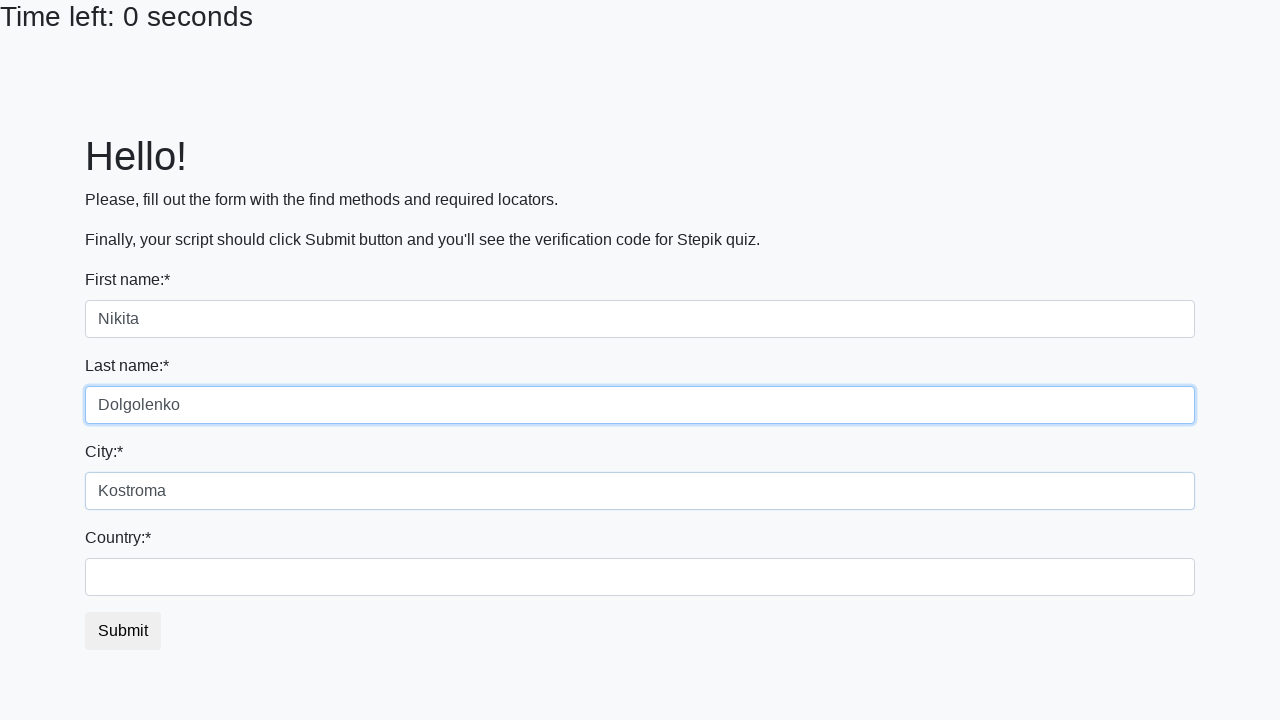

Filled country field with 'Russia' on #country
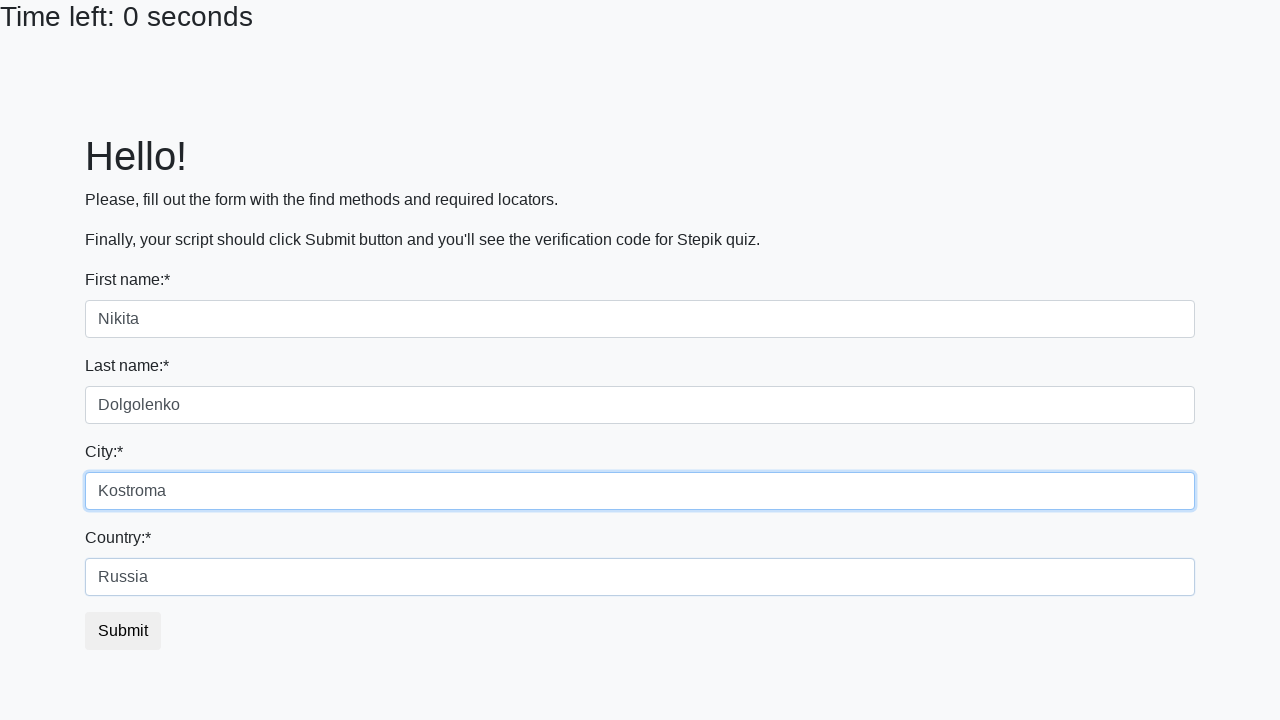

Clicked submit button to submit the form at (123, 631) on button.btn
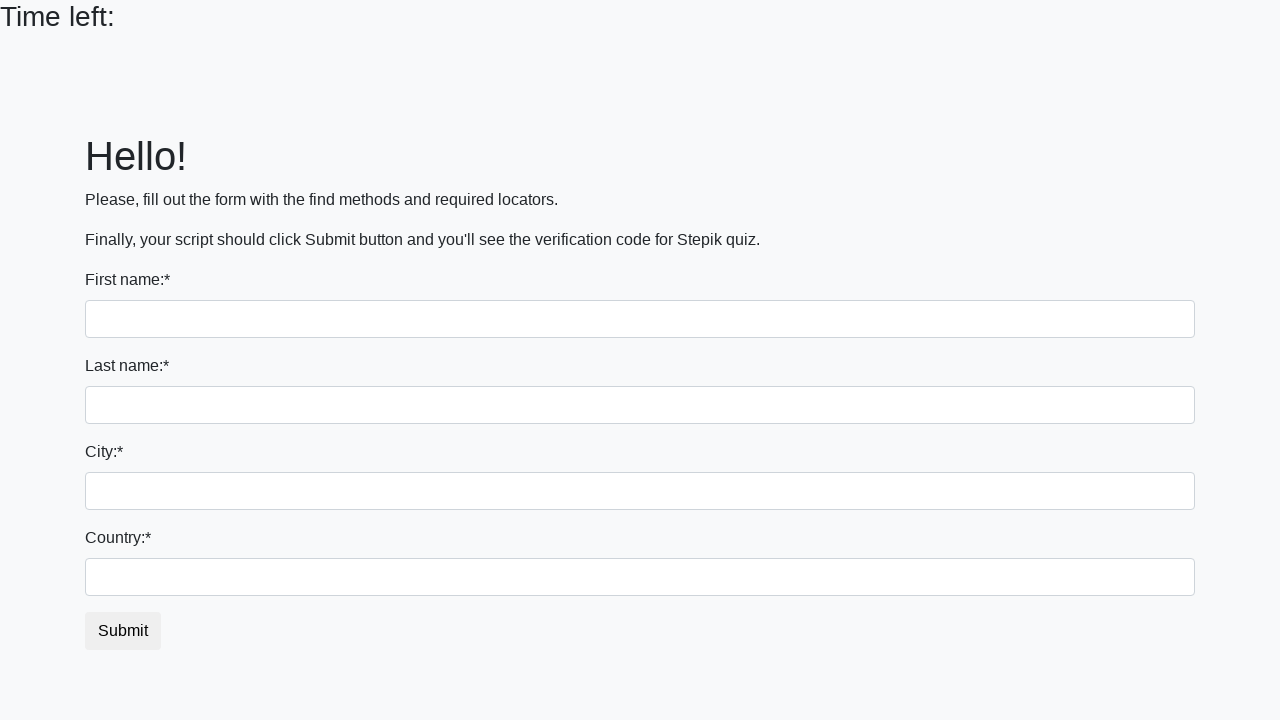

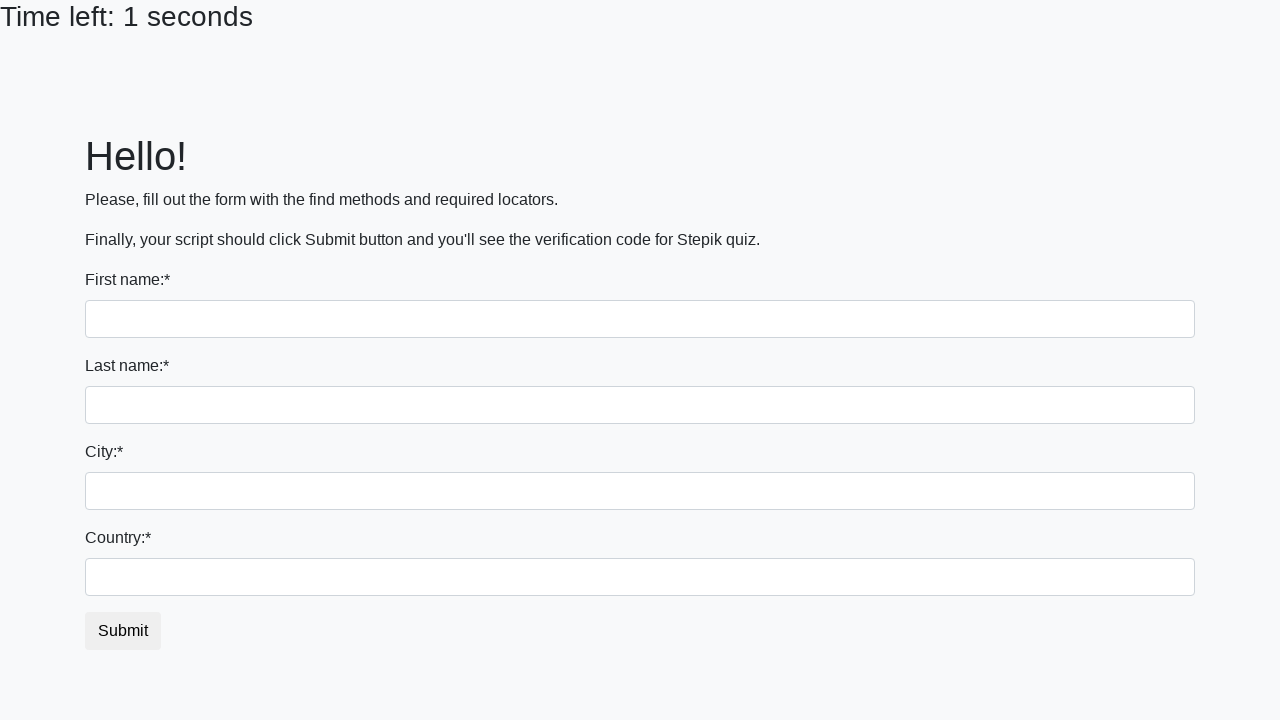